Navigates to a single-page application and verifies that movie listing elements with links are present on the page

Starting URL: https://spa6.scrape.center

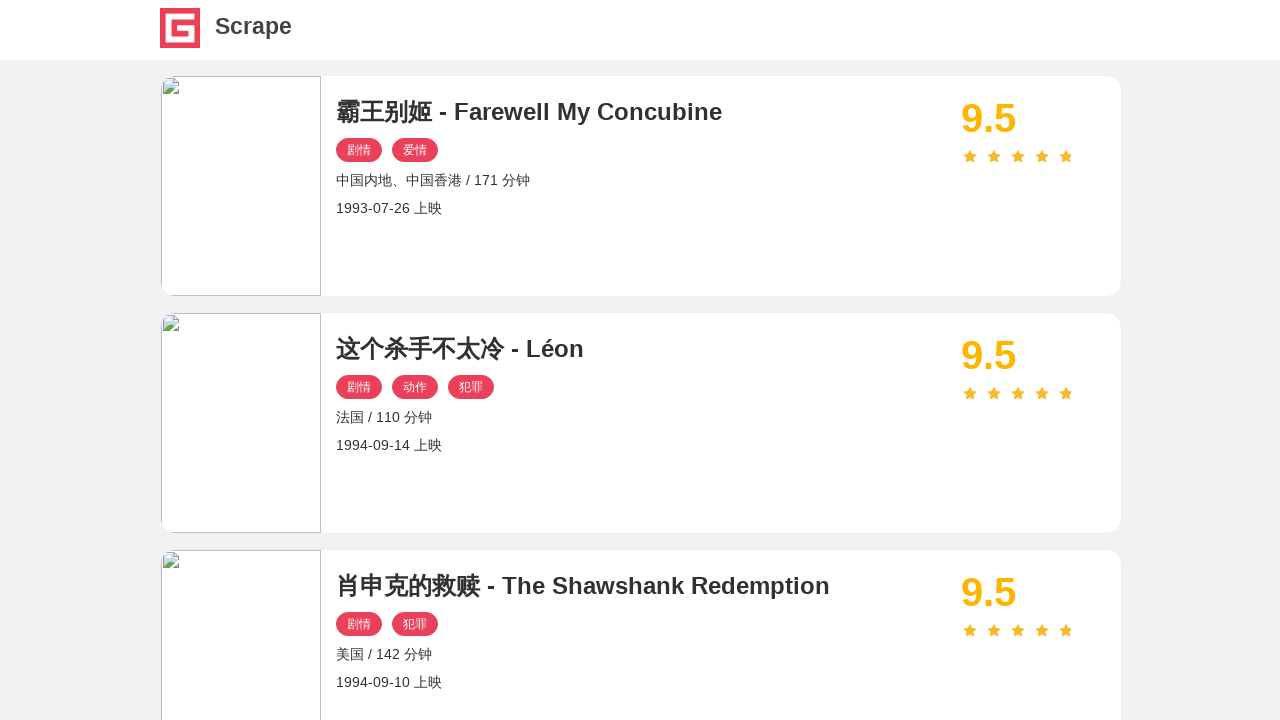

Waited for page to reach network idle state
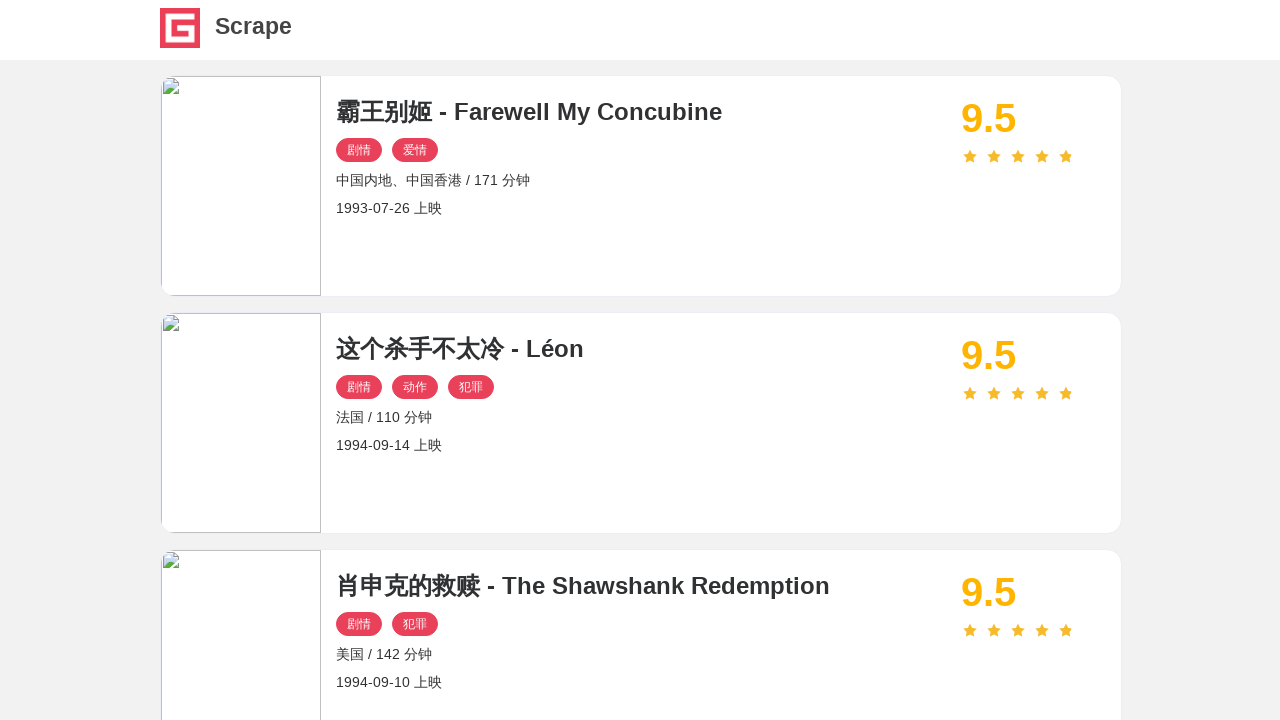

Movie listing elements with links are present on the page
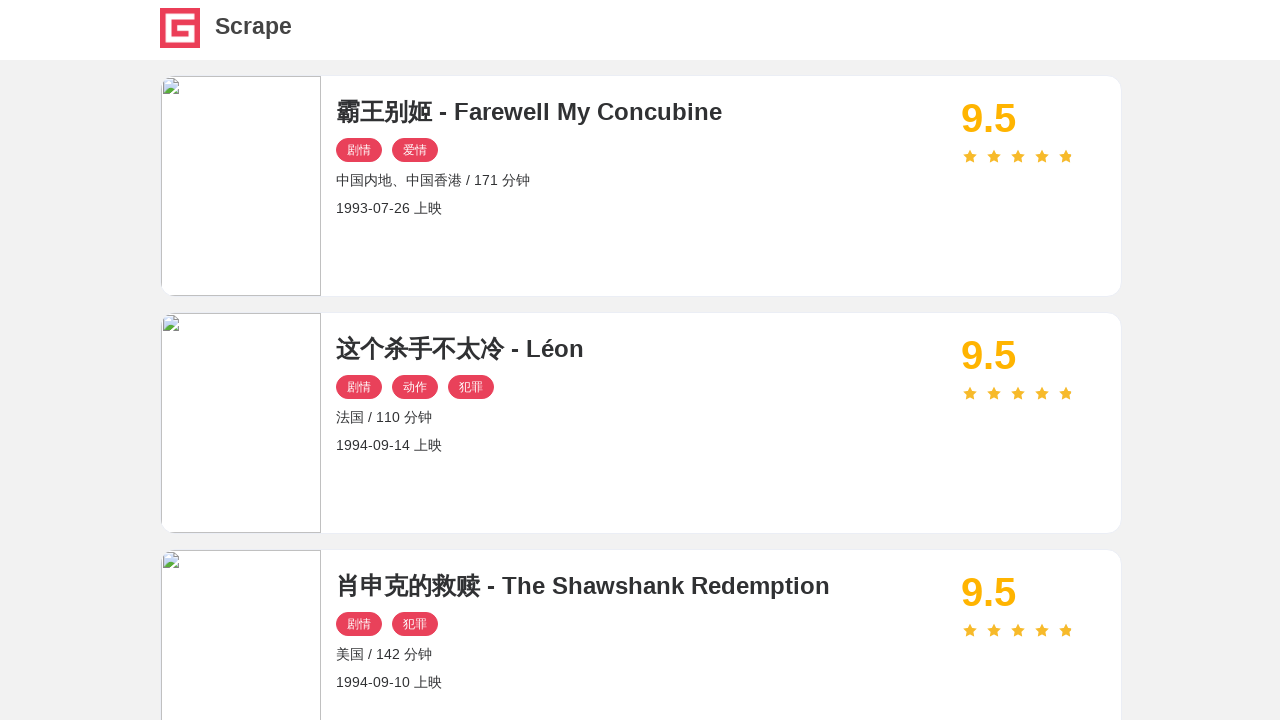

Clicked on the first movie listing link at (641, 112) on a.name
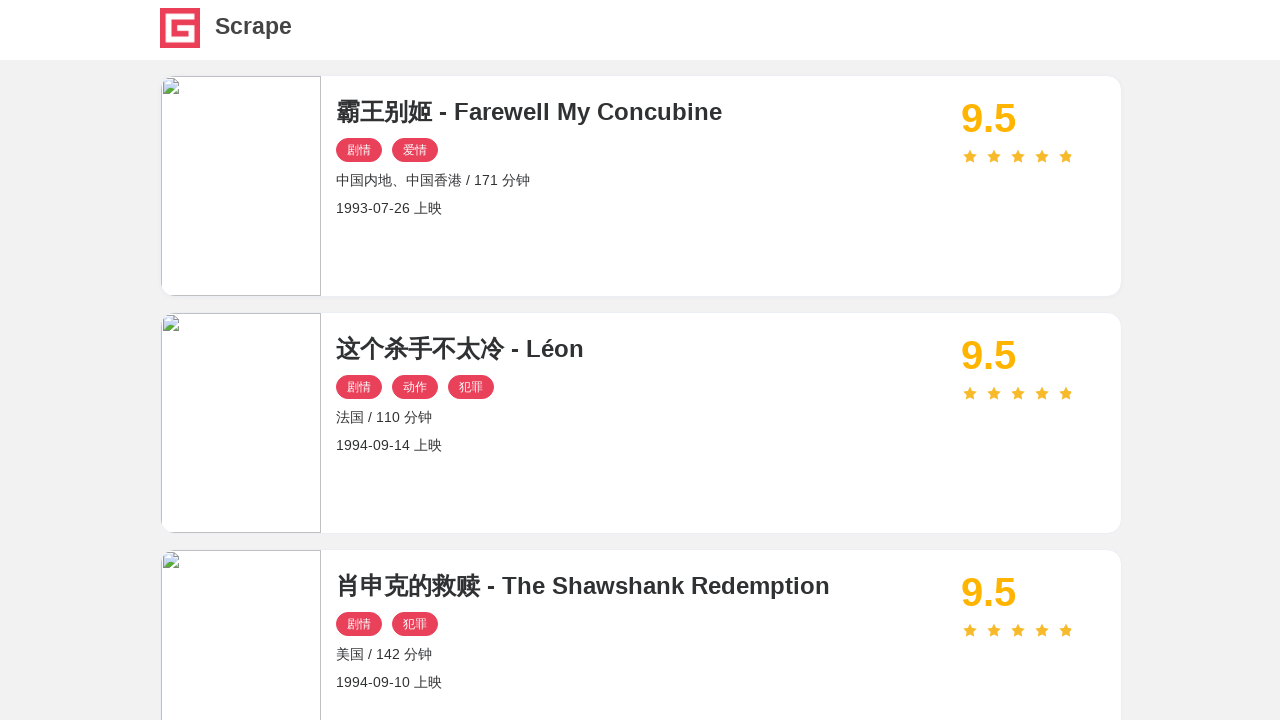

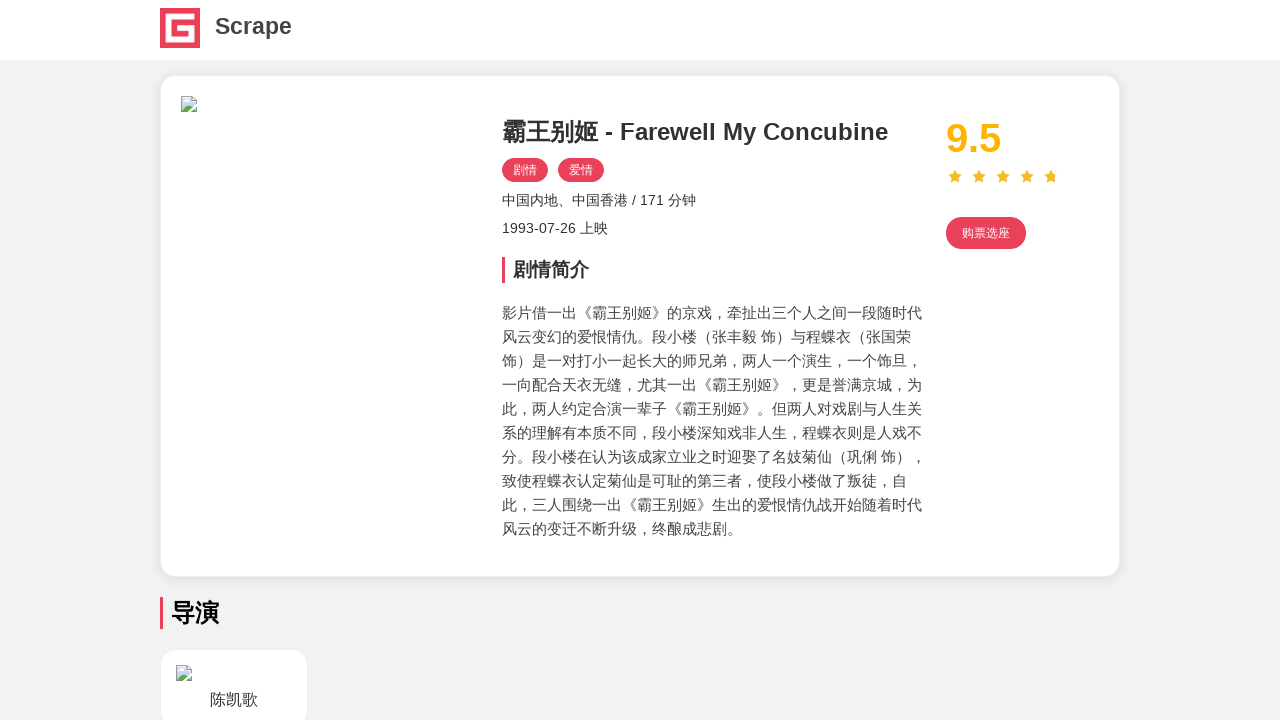